Tests keyboard shortcuts functionality by copying text from one input field to another using Ctrl+A, Ctrl+C, and Ctrl+V, then compares the texts

Starting URL: https://text-compare.com/

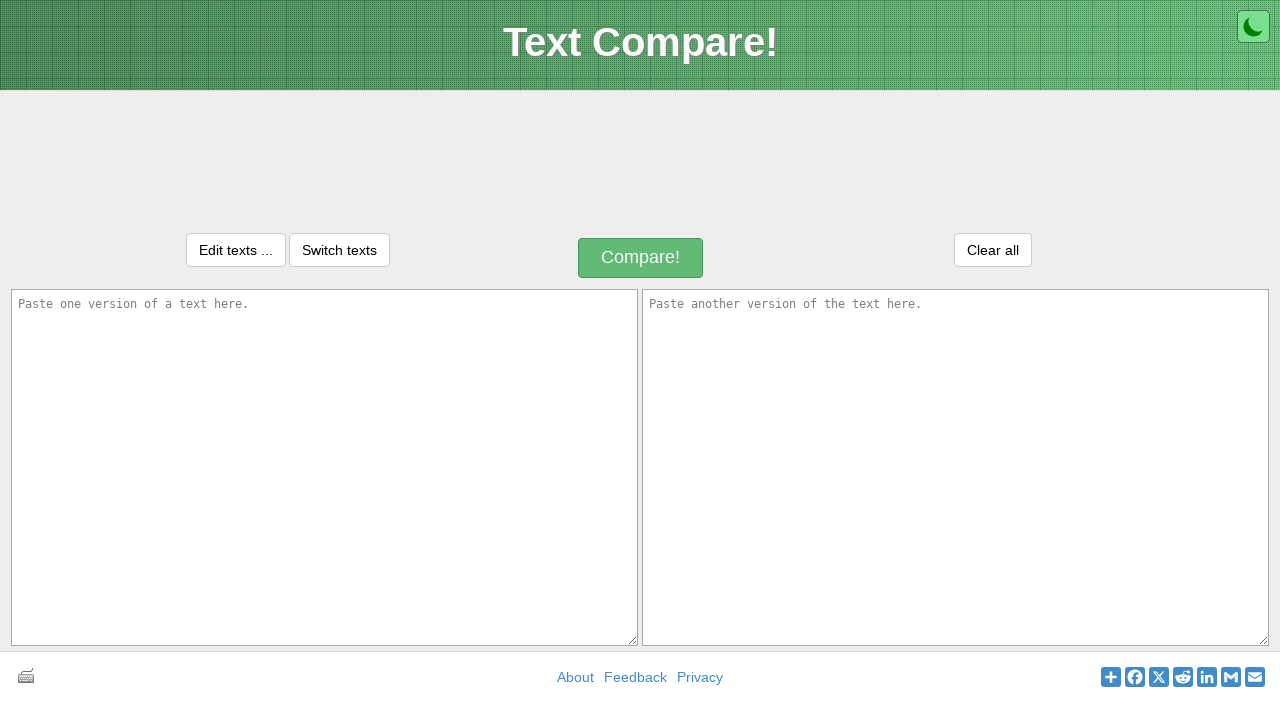

Filled first input field with 'Welcome to Selenium' on #inputText1
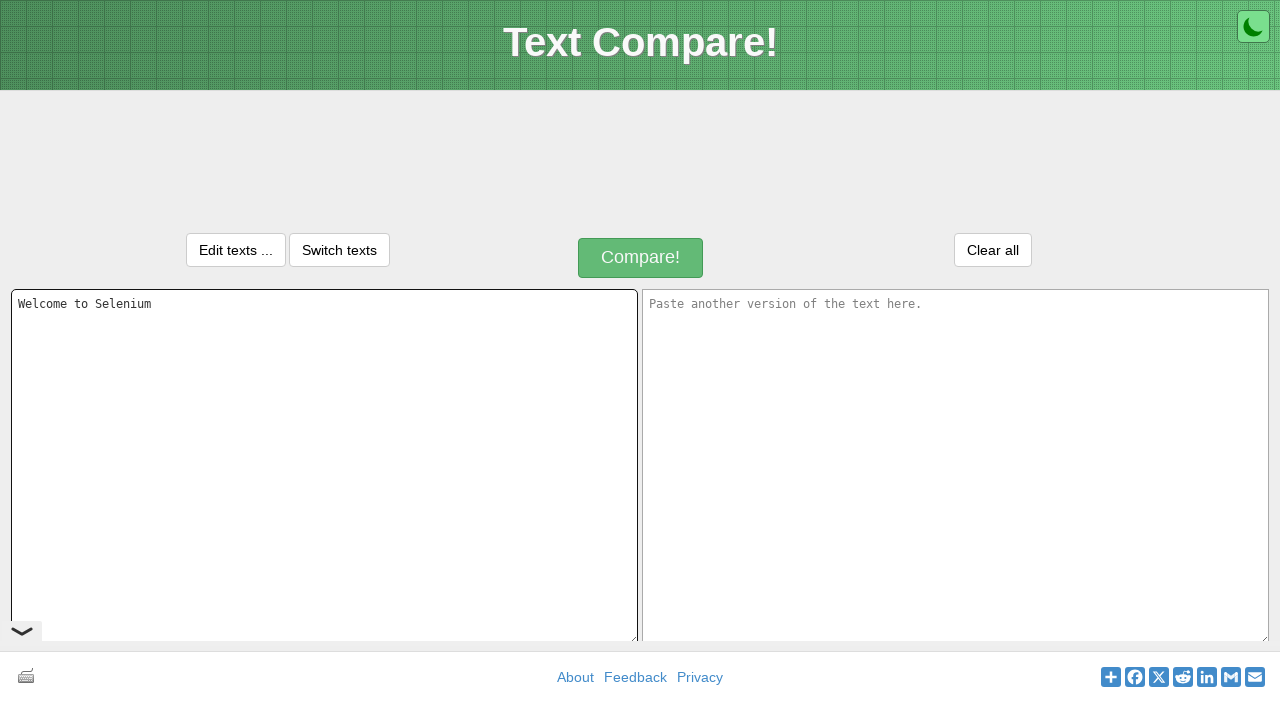

Clicked on first input field to focus at (324, 467) on #inputText1
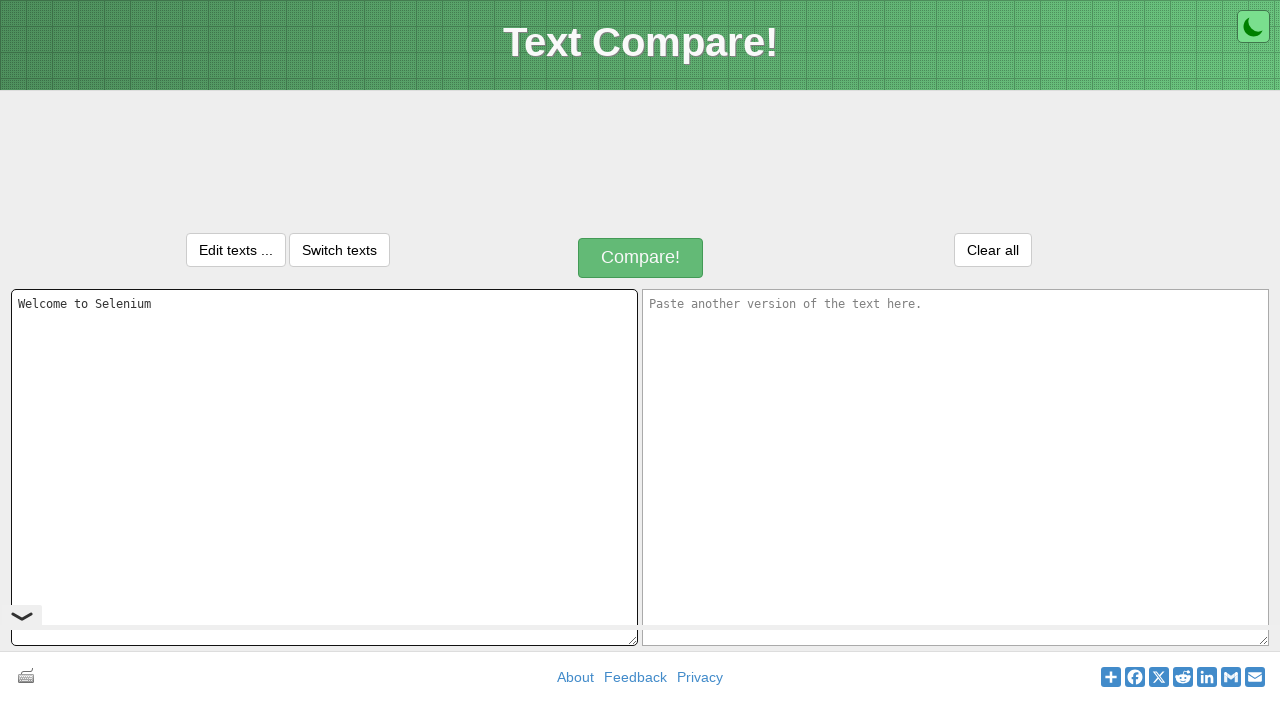

Pressed Ctrl+A to select all text in first input
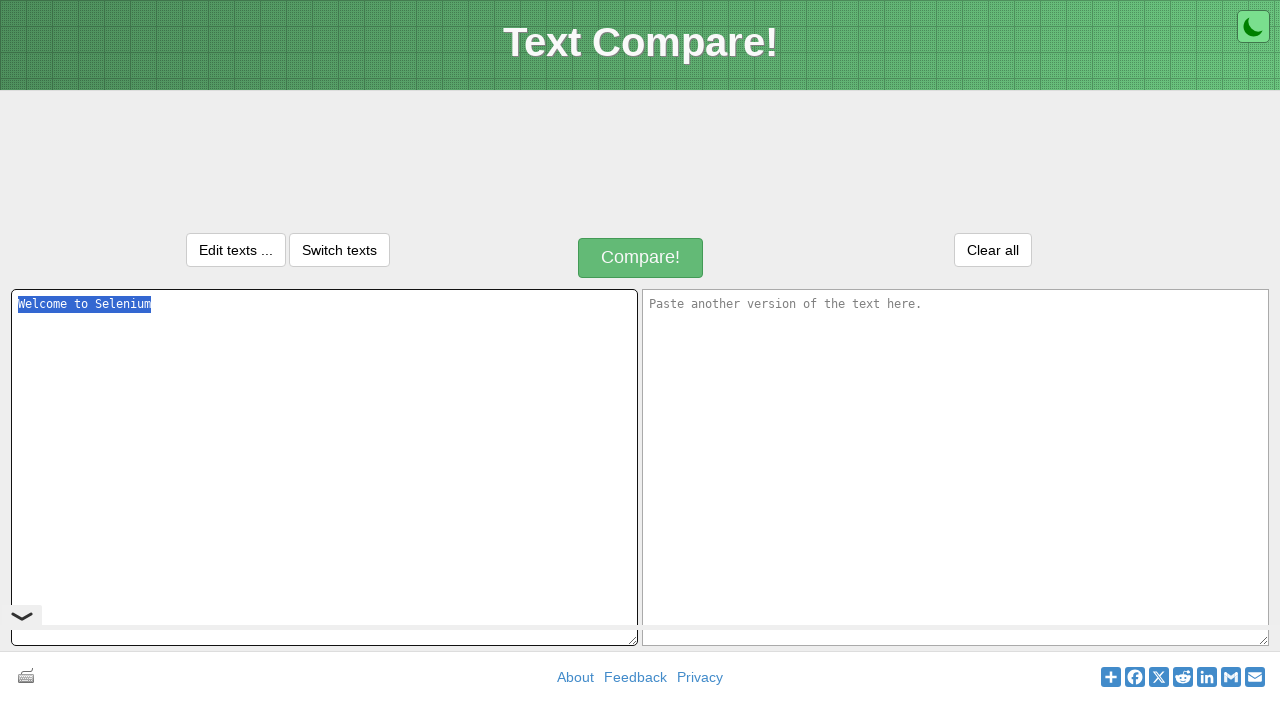

Pressed Ctrl+C to copy selected text
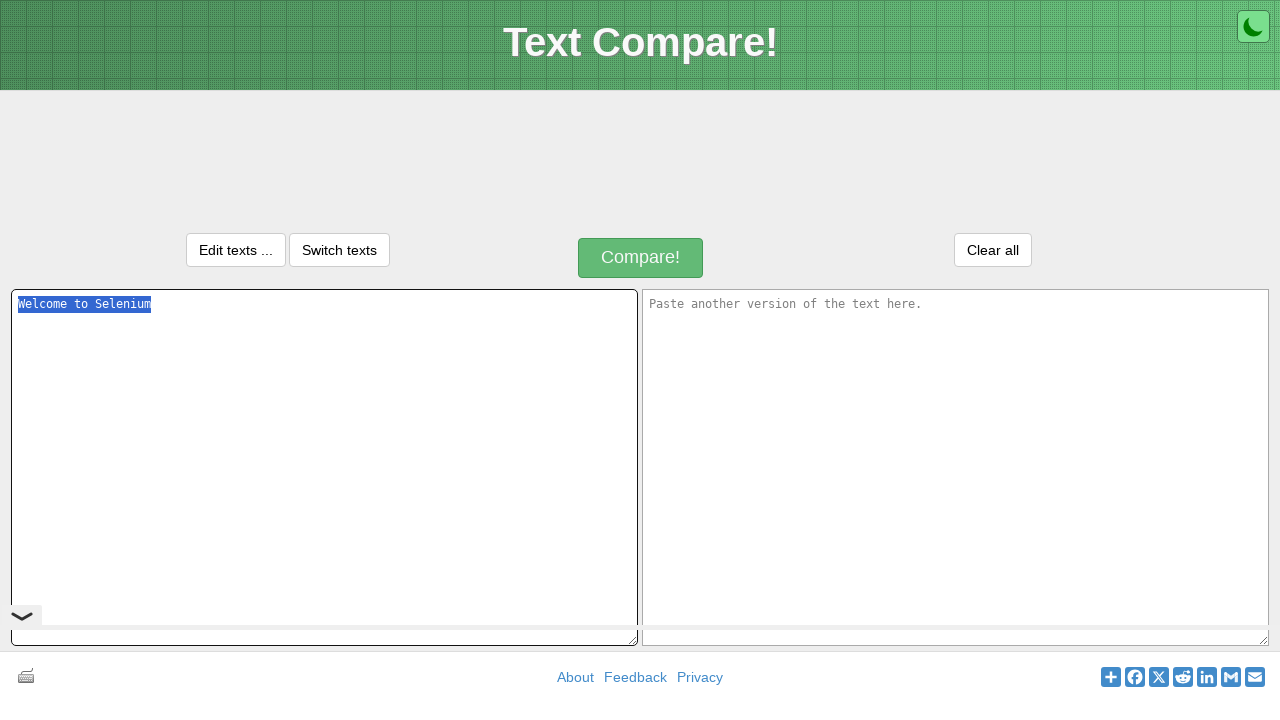

Pressed Tab to move focus to second input field
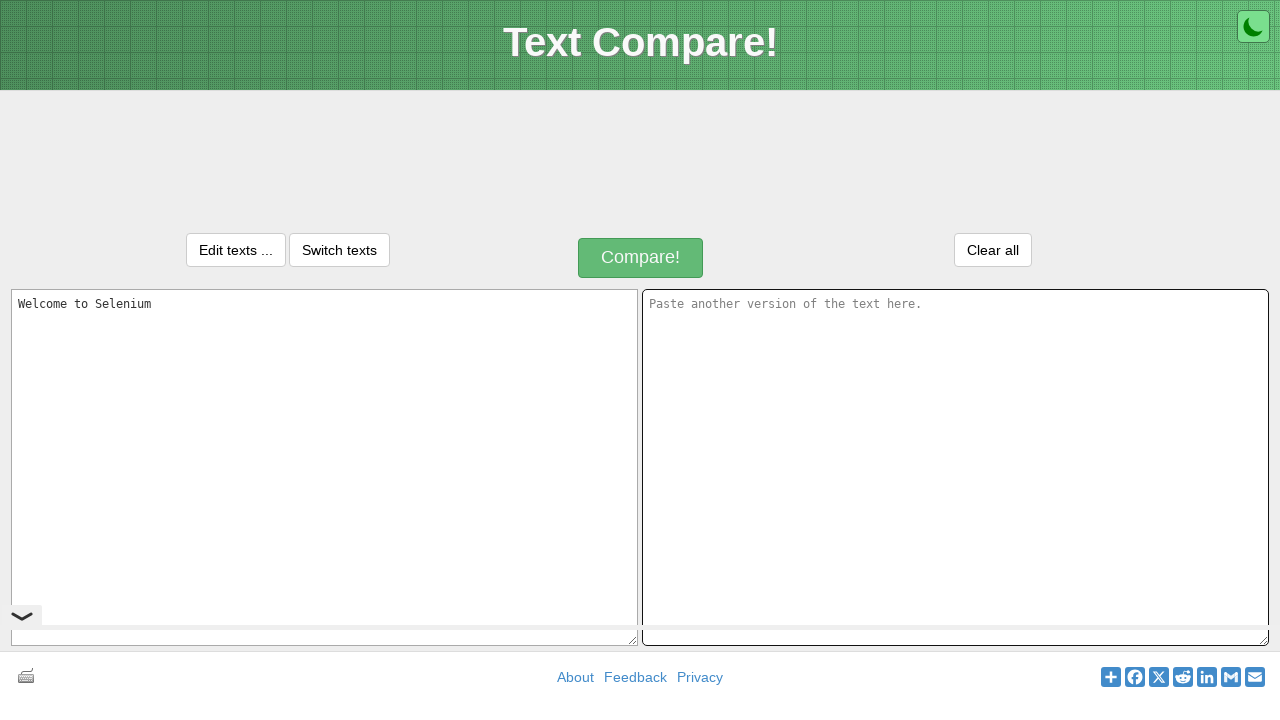

Pressed Ctrl+V to paste text into second input field
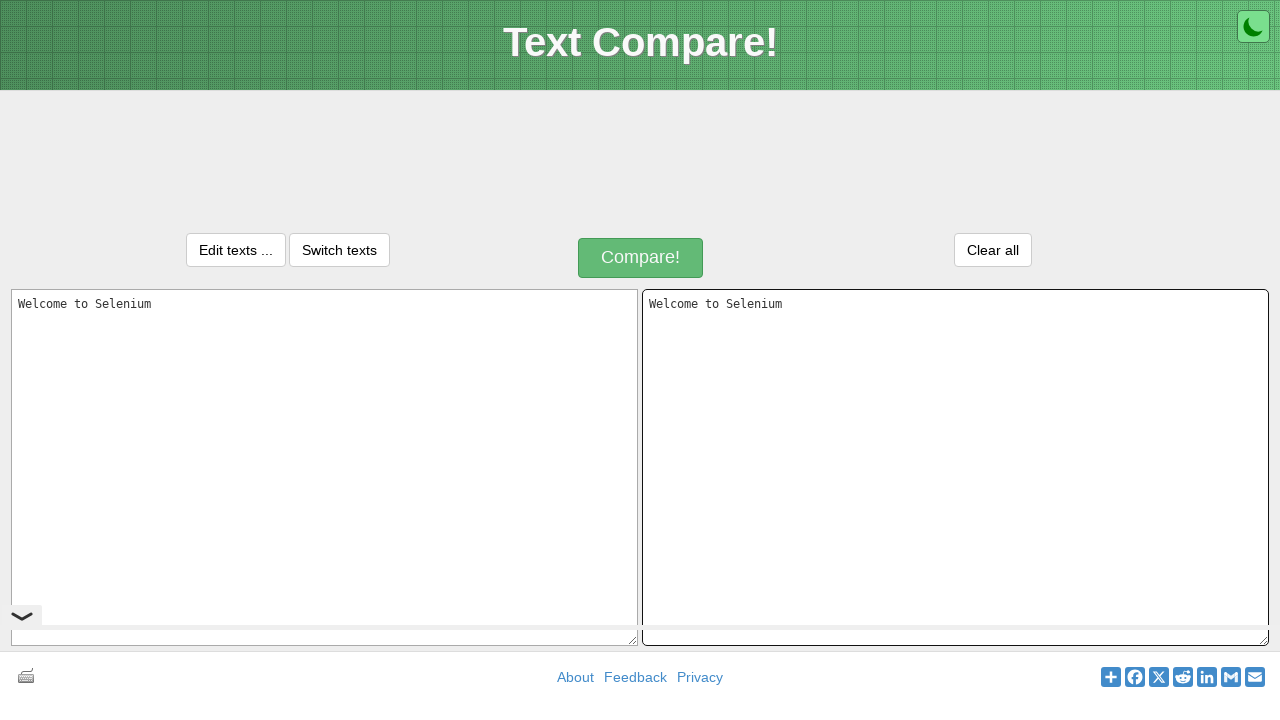

Clicked Compare button to compare the two input fields at (640, 32) on text=Compare!
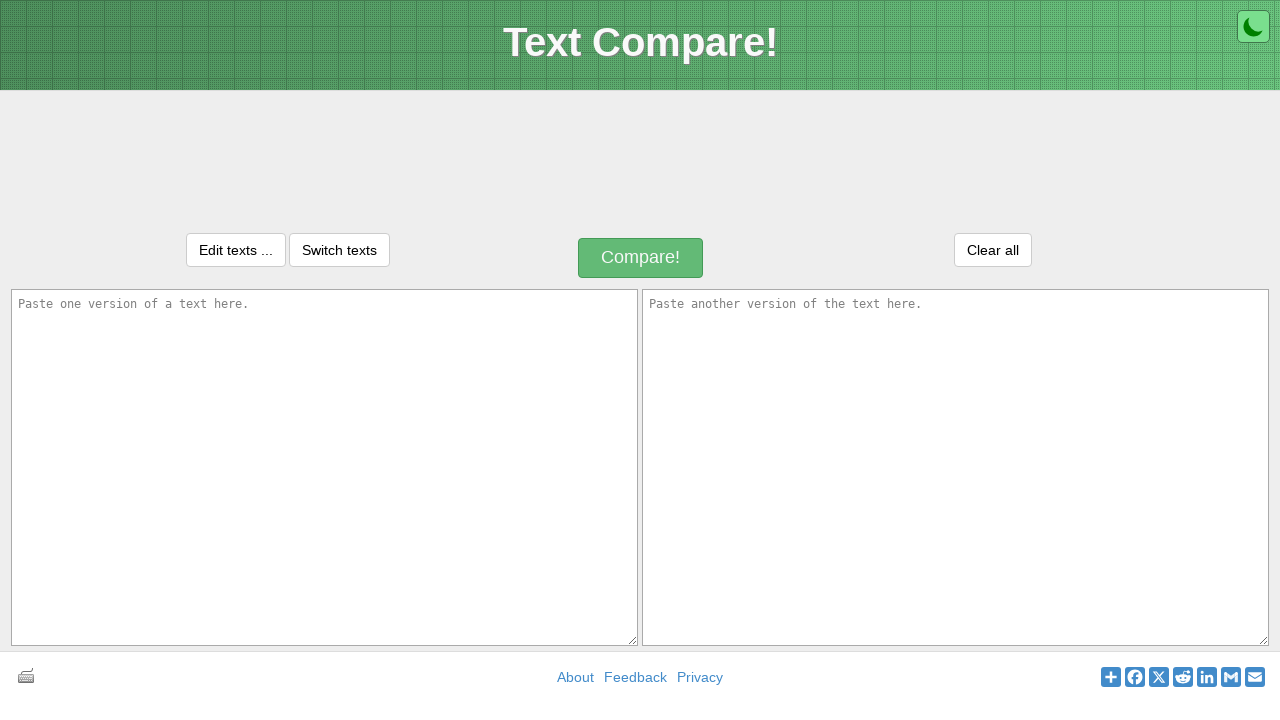

Retrieved value from first input field
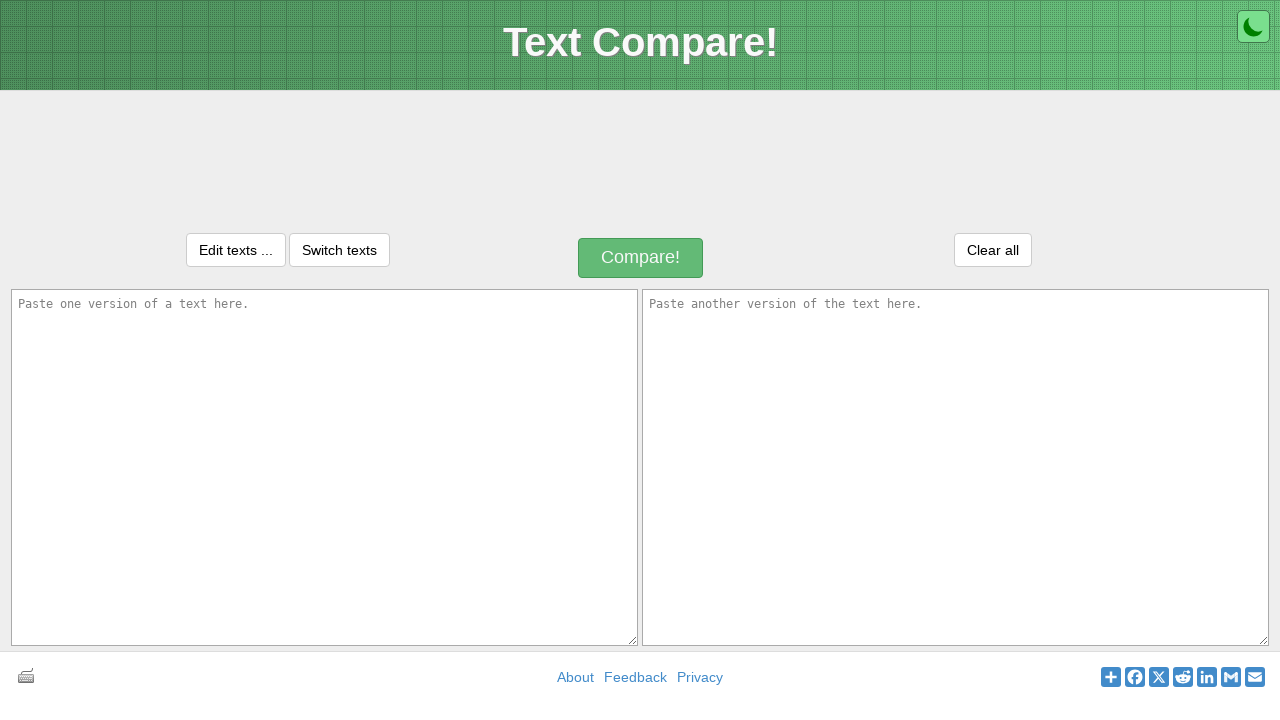

Retrieved value from second input field
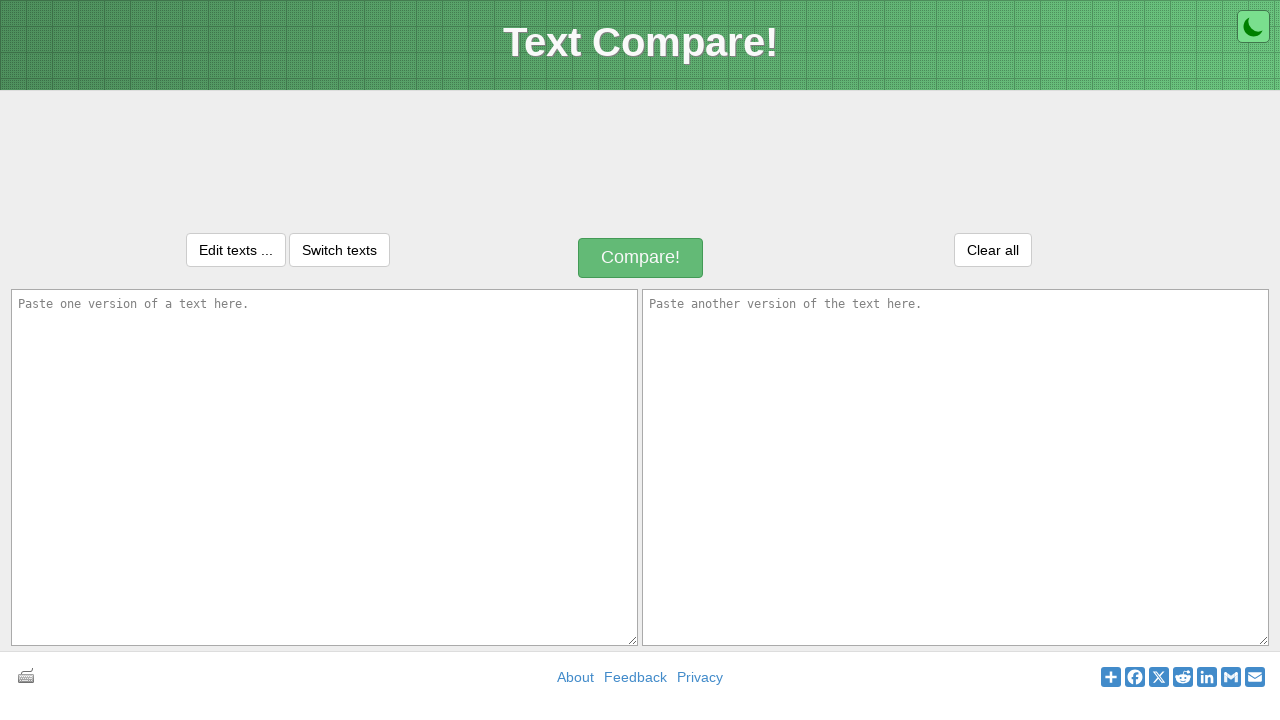

Assertion passed: both input fields contain identical text
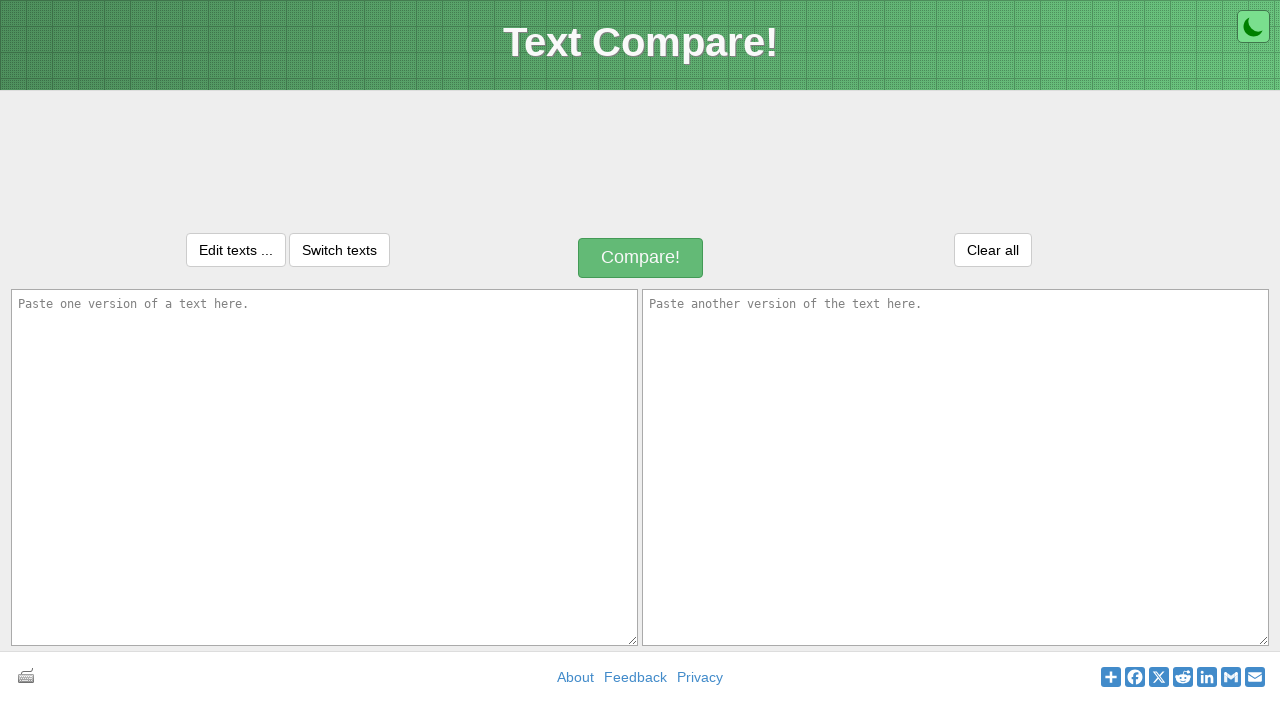

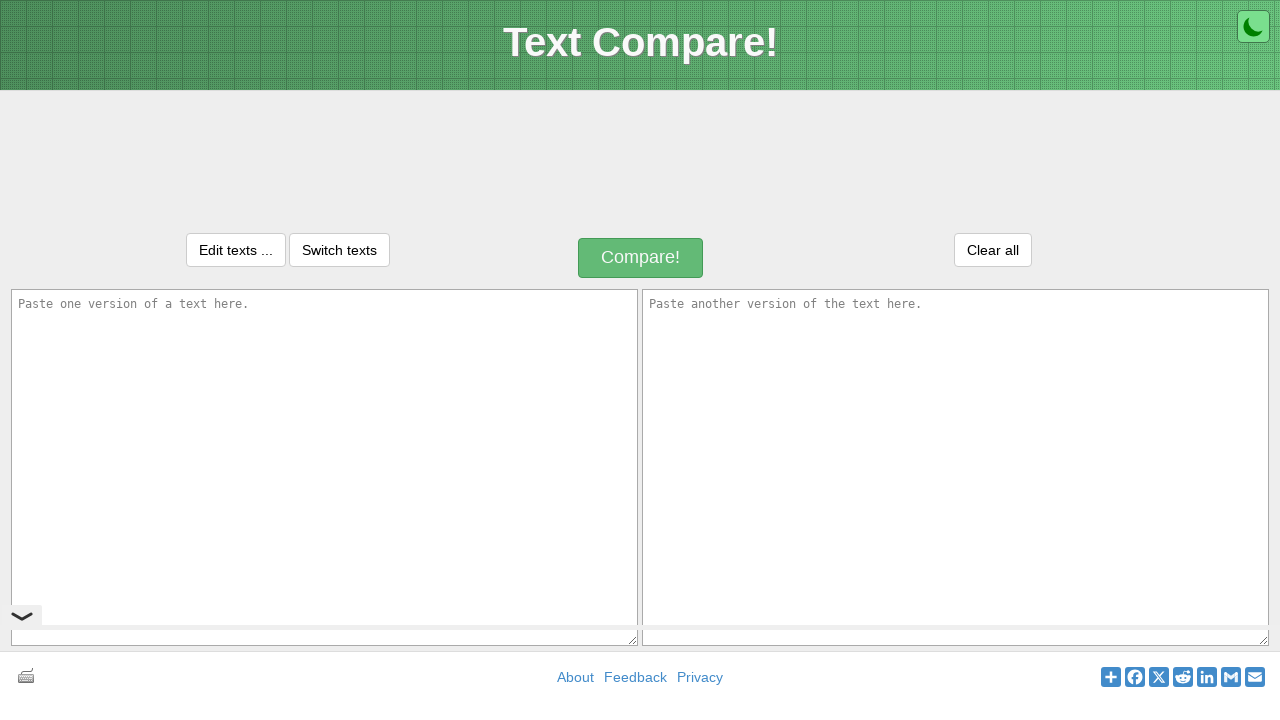